Tests the contact form behavior when submitting with an empty name field but email and phone filled

Starting URL: https://lm.skillbox.cc/qa_tester/module02/homework1/

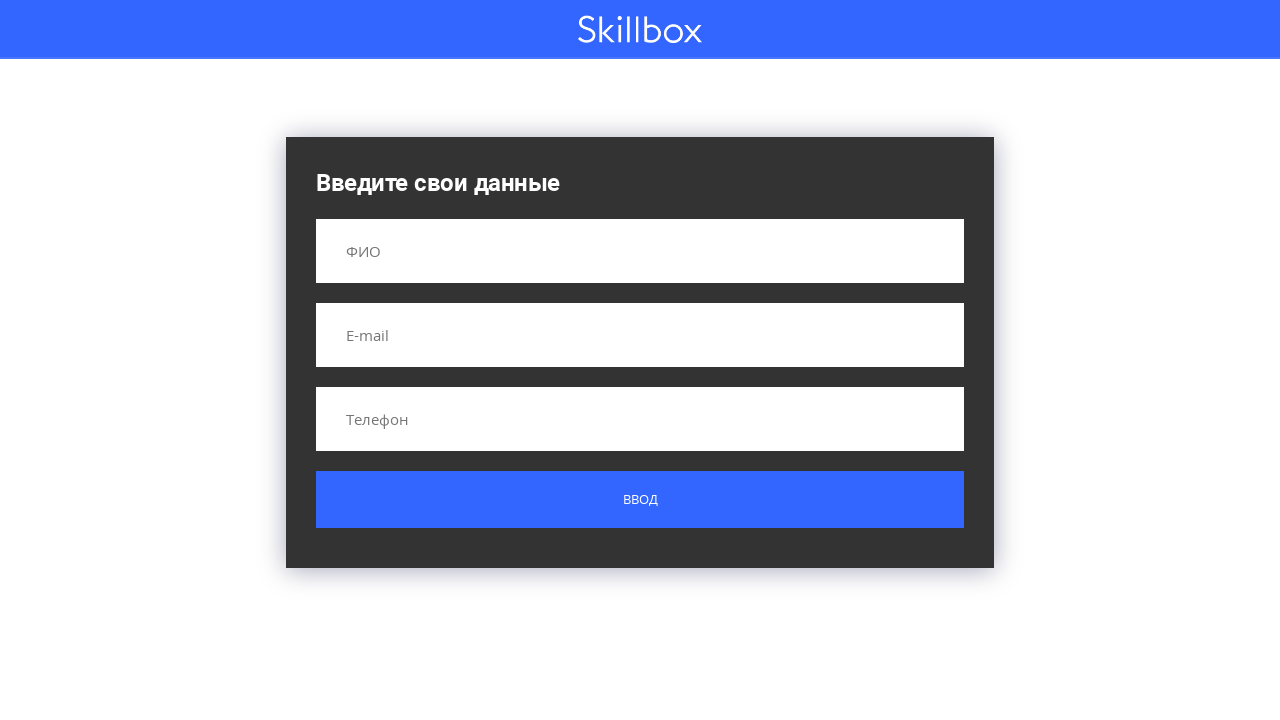

Filled email field with 'ludwig@mail.ru' on input[name='email']
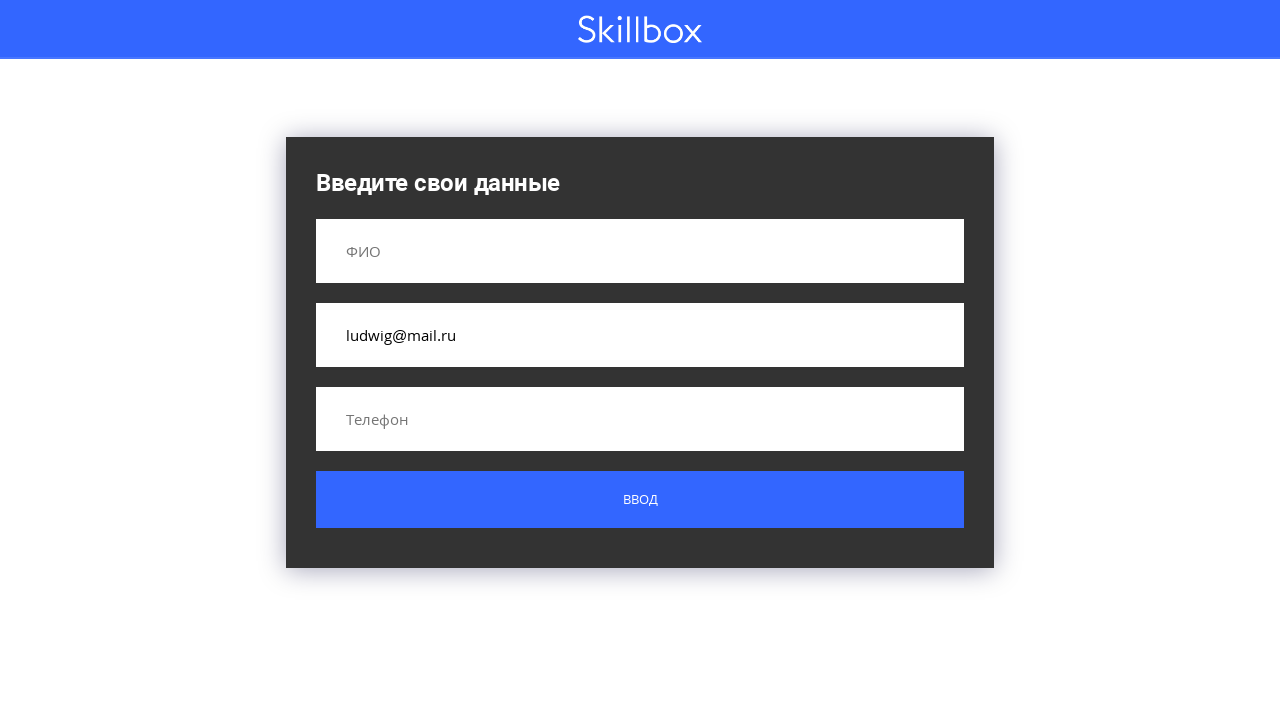

Filled phone field with '89028348223' on input[name='phone']
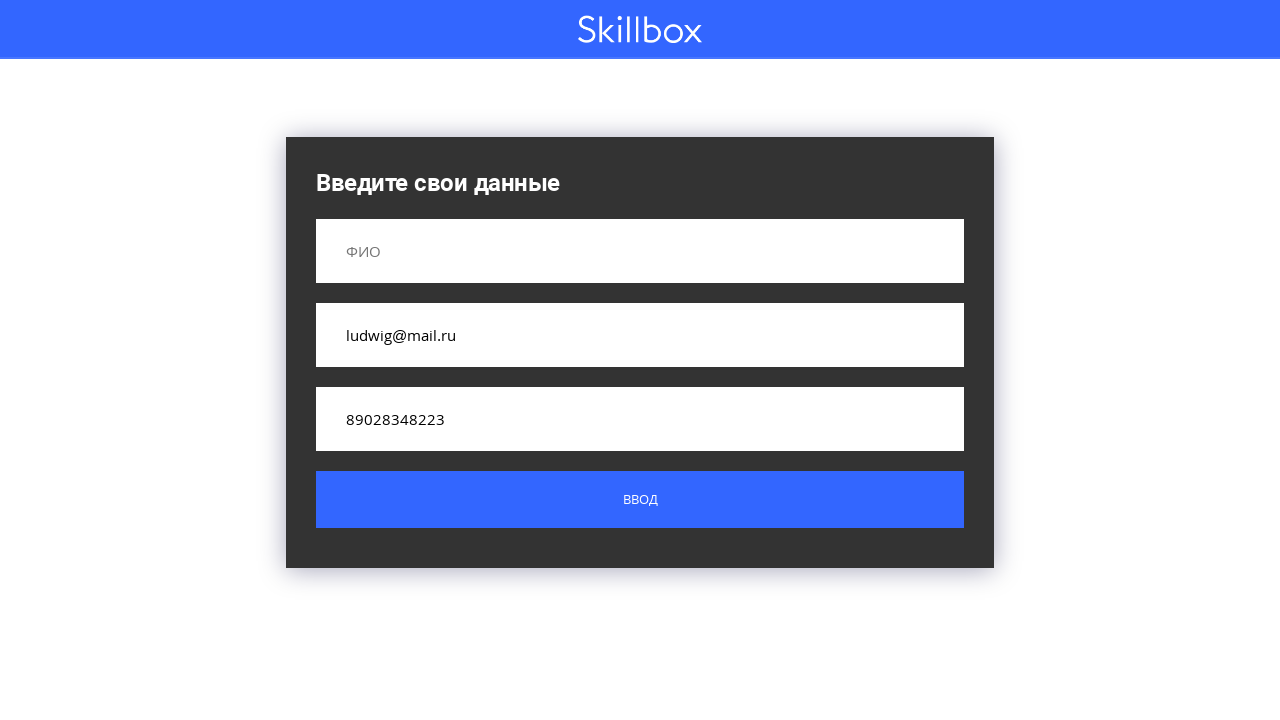

Clicked submit button with empty name field at (640, 500) on .button
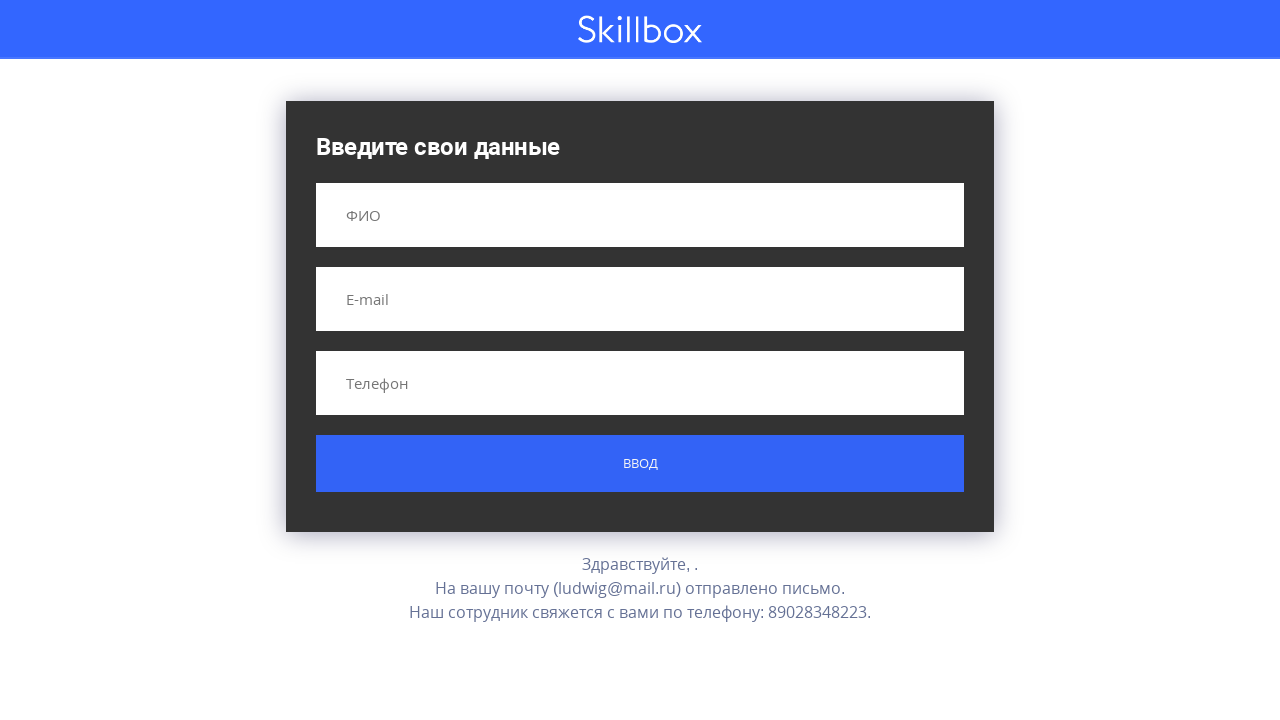

Result message appeared after form submission
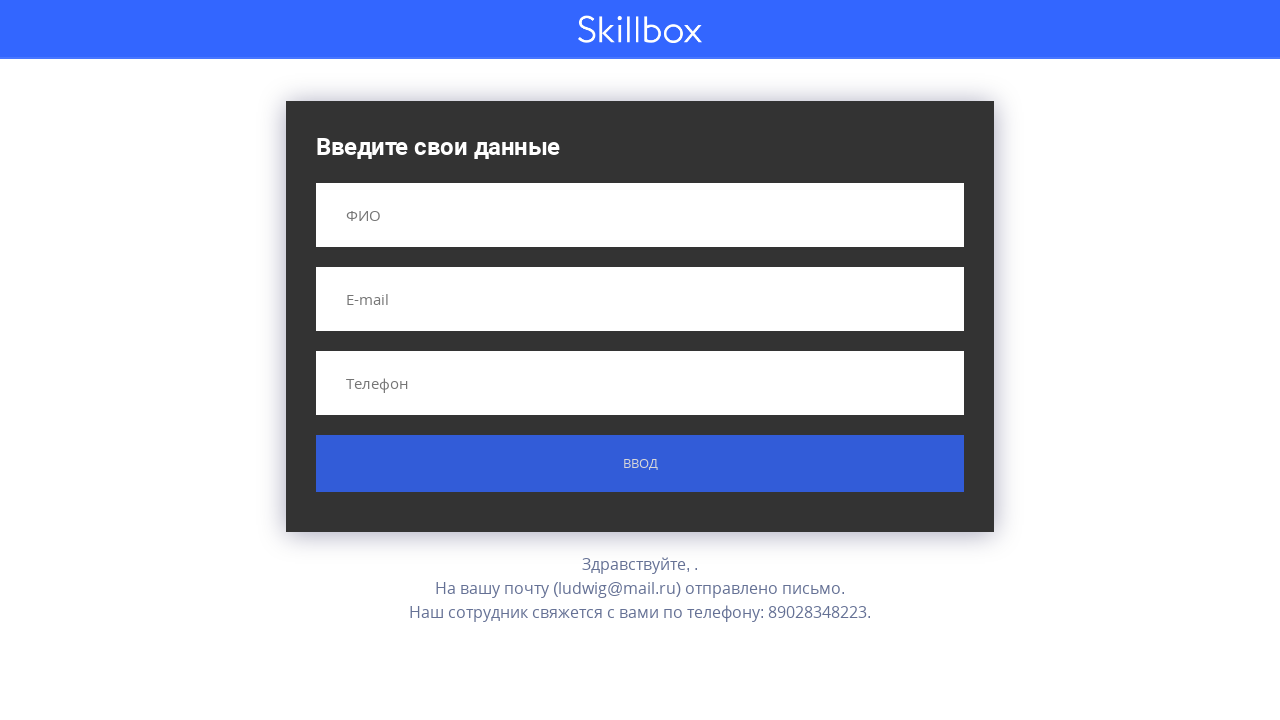

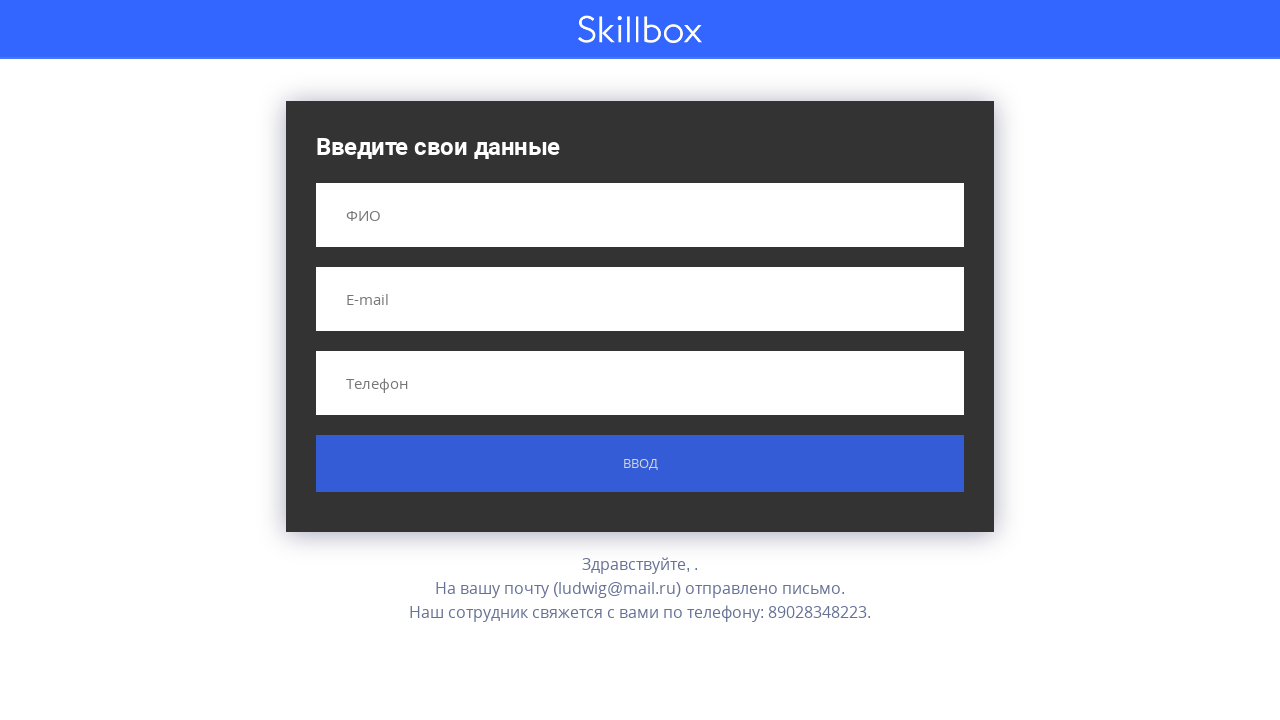